Navigates to Form Authentication page and verifies the page title is correct

Starting URL: https://the-internet.herokuapp.com

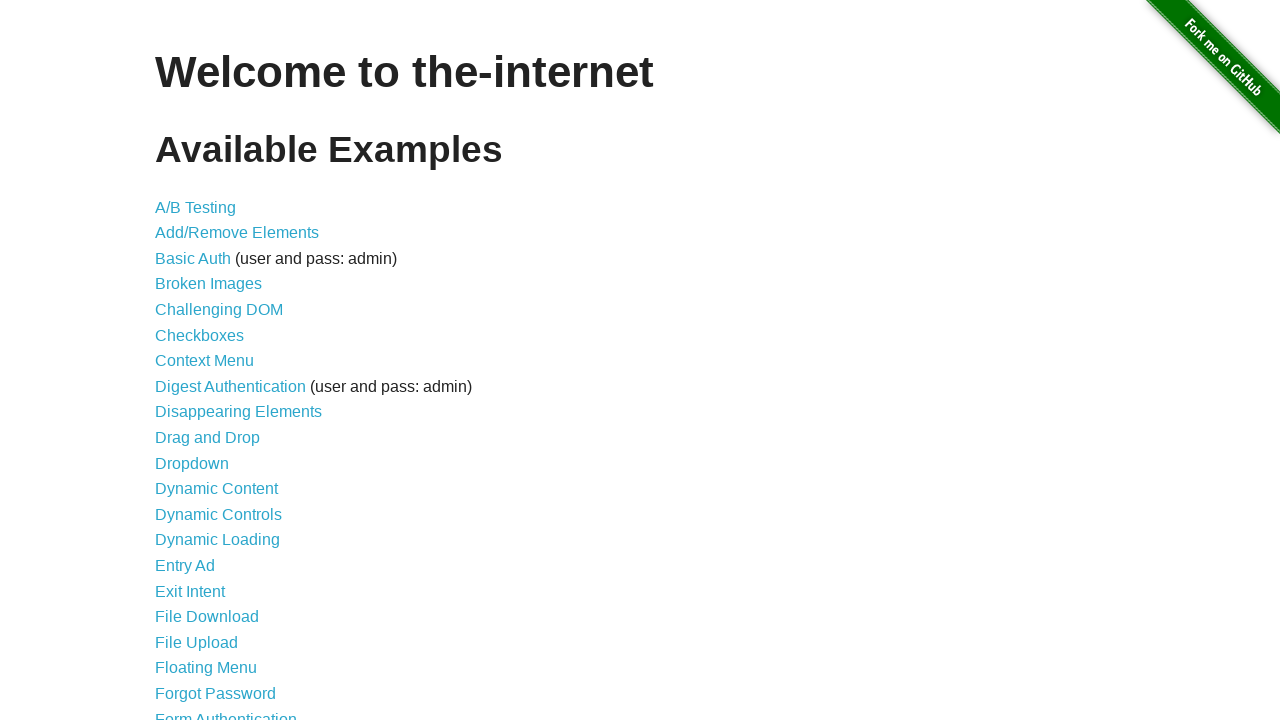

Navigated to the-internet.herokuapp.com homepage
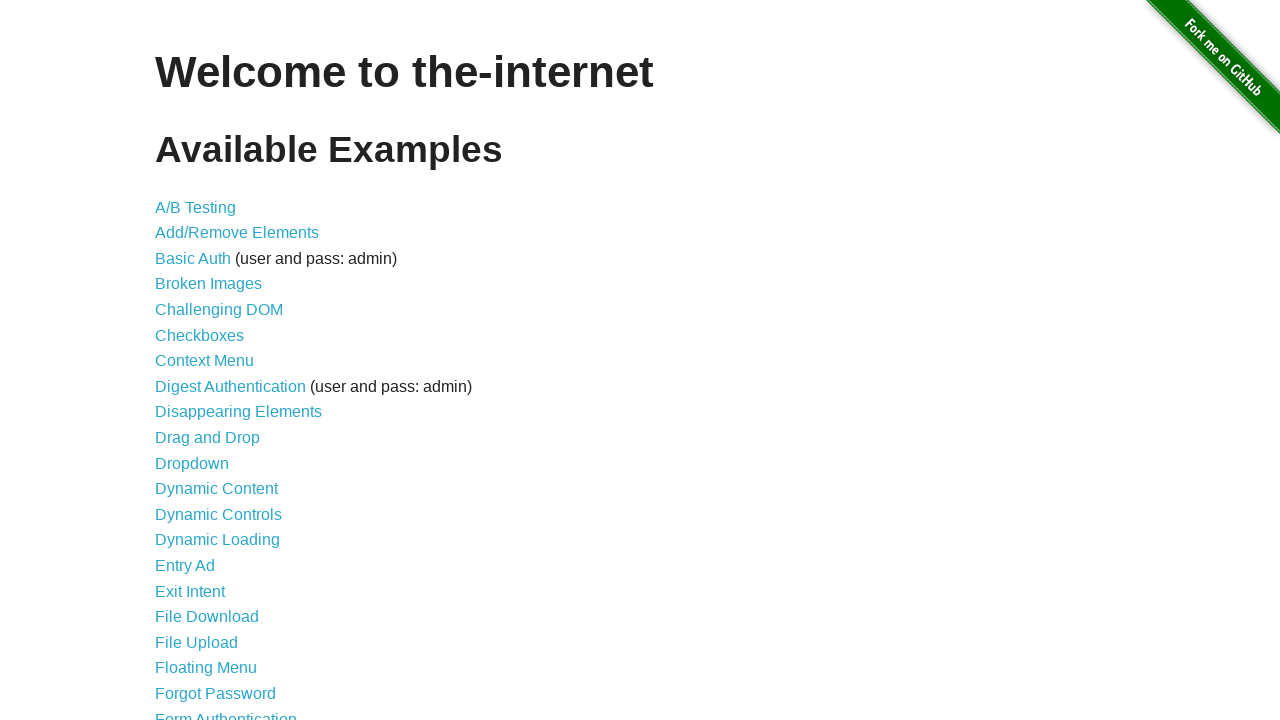

Clicked on Form Authentication link at (226, 712) on xpath=//a[contains(text(), "Form Authentication")]
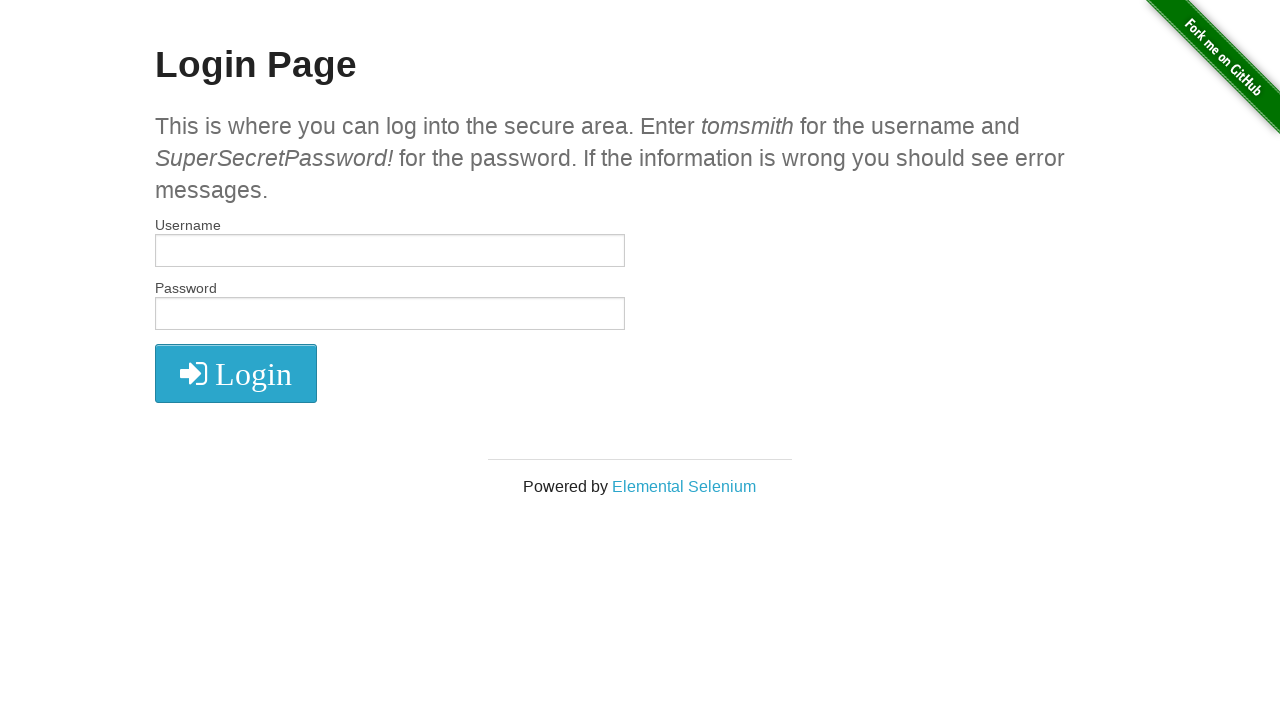

Verified page title is 'The Internet'
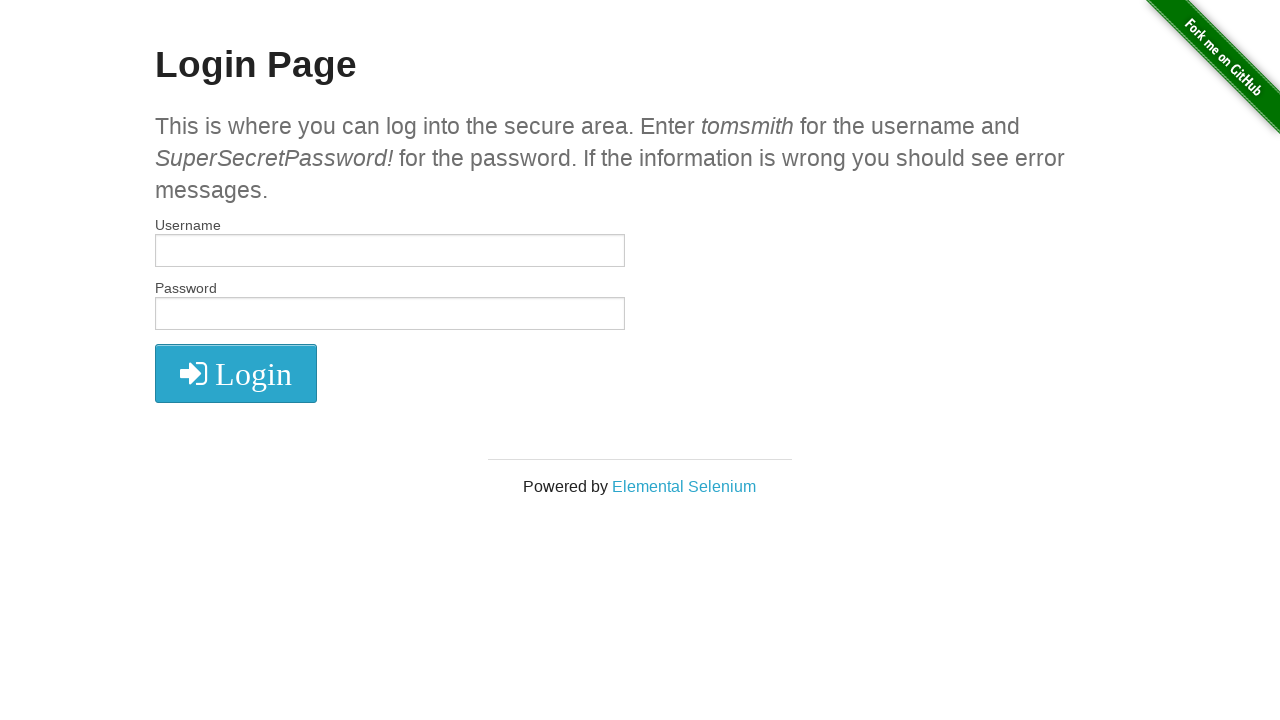

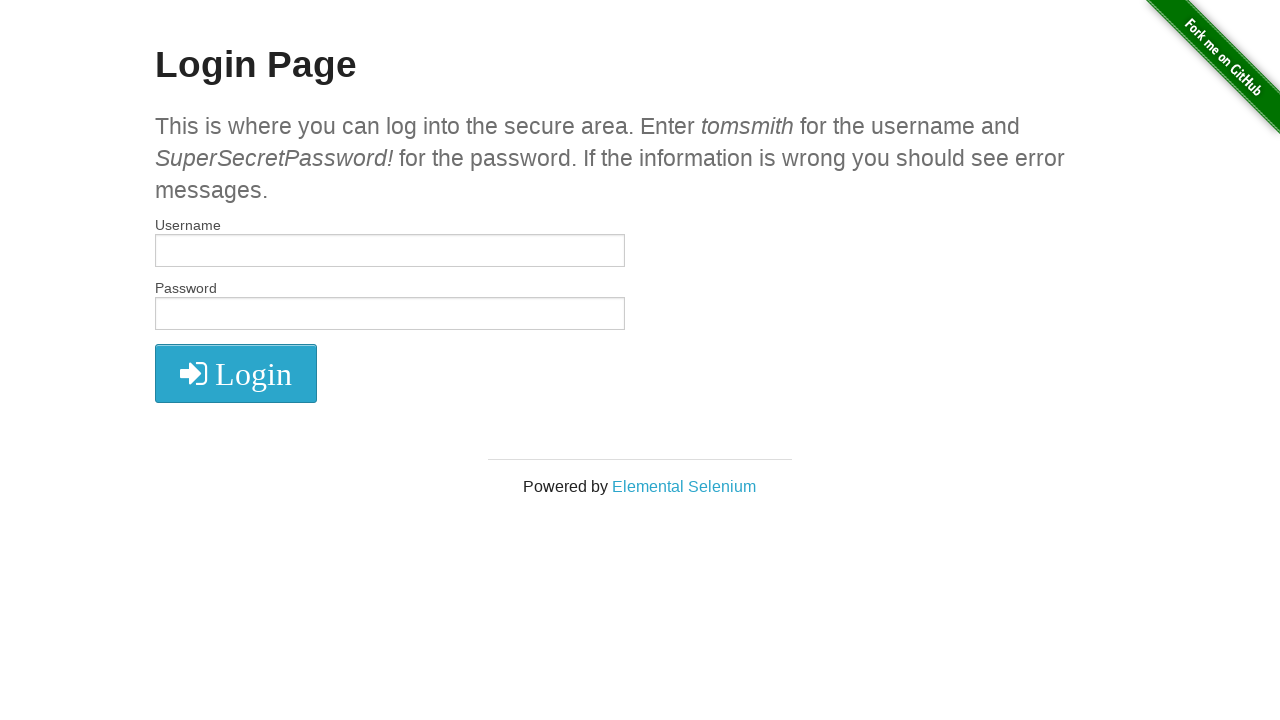